Tests Agoda's date picker by selecting check-in and check-out dates one year from the current date

Starting URL: https://www.agoda.com/

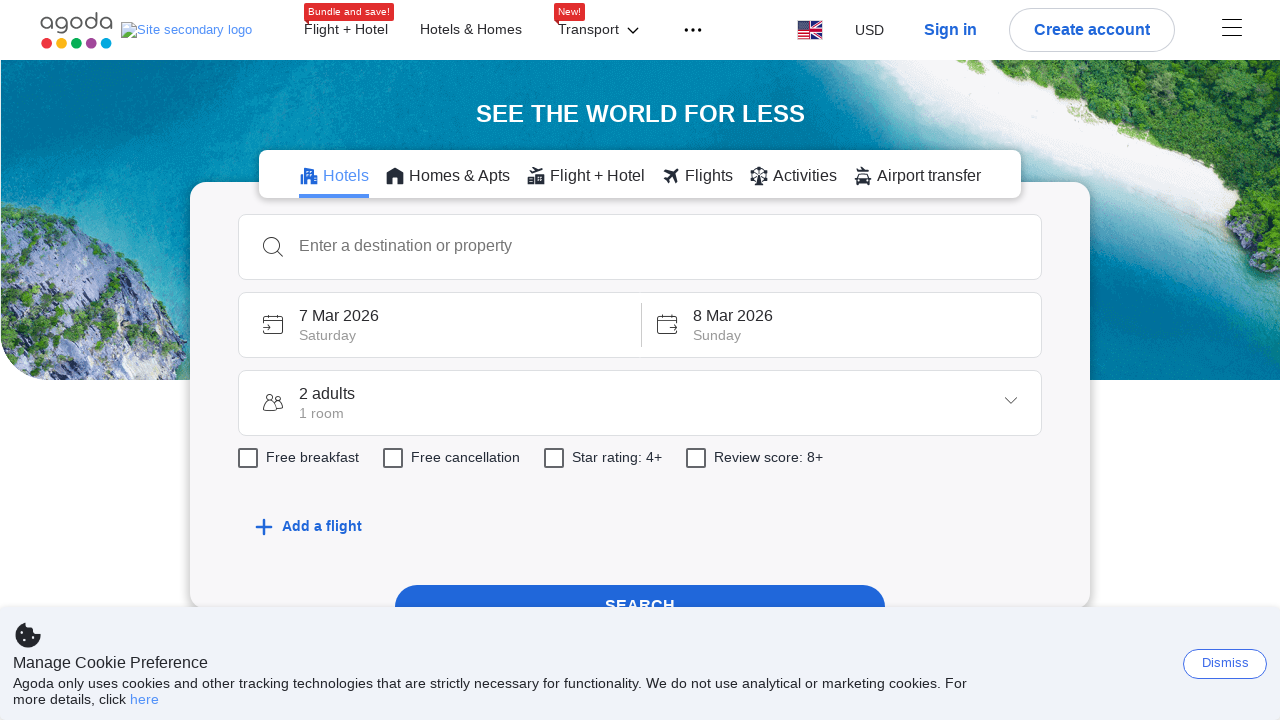

No popup message found, continuing
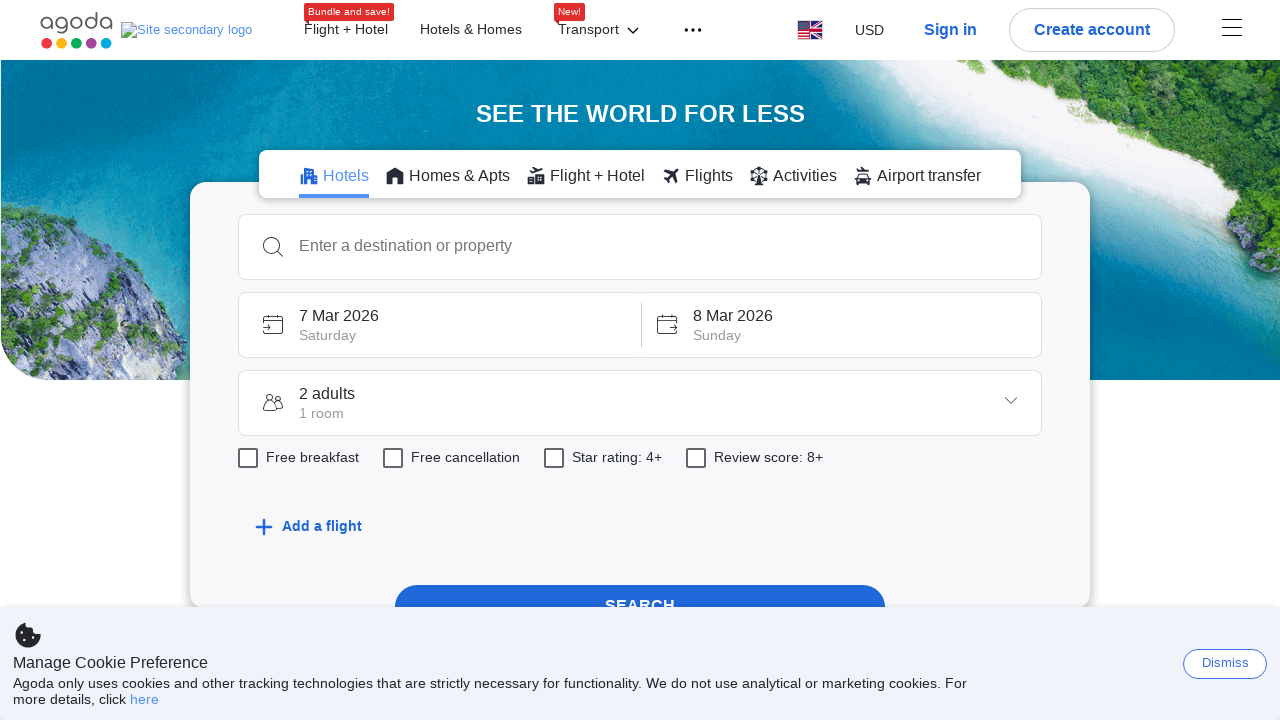

Clicked check-in date picker to open calendar at (459, 325) on div[data-selenium='checkInBox']
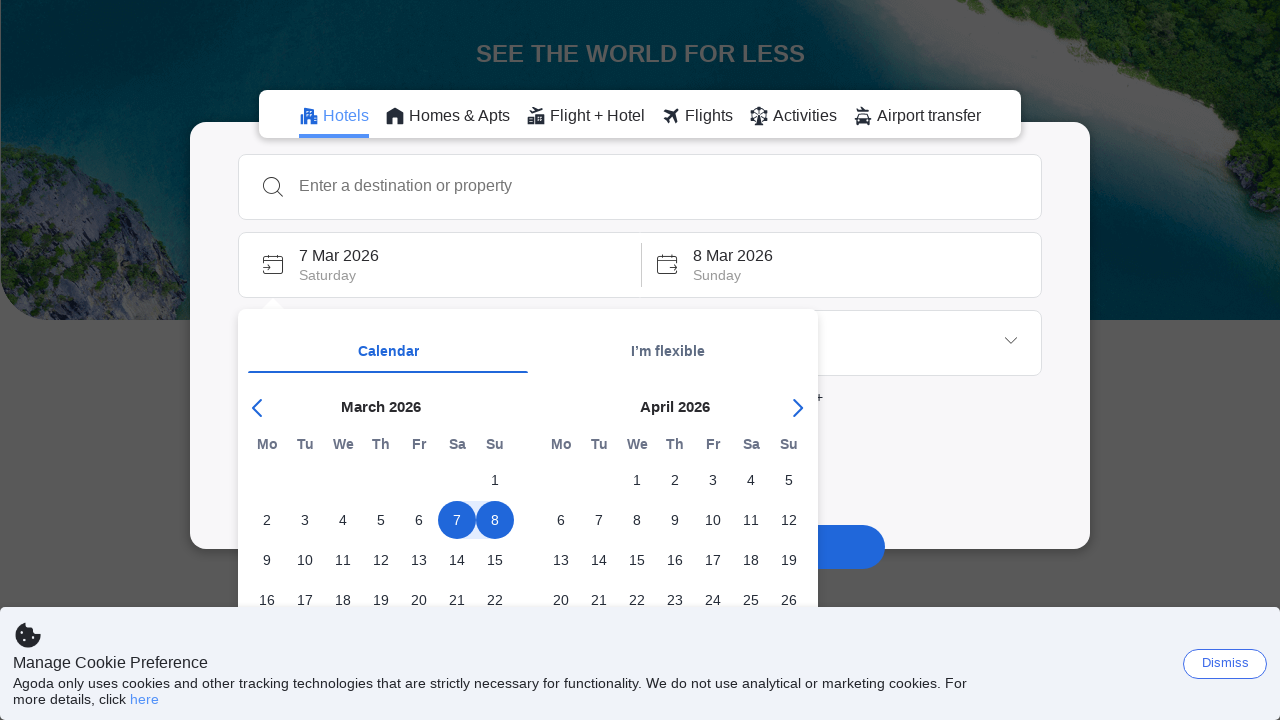

Navigated to next month in calendar at (796, 408) on button[aria-label='Next Month']
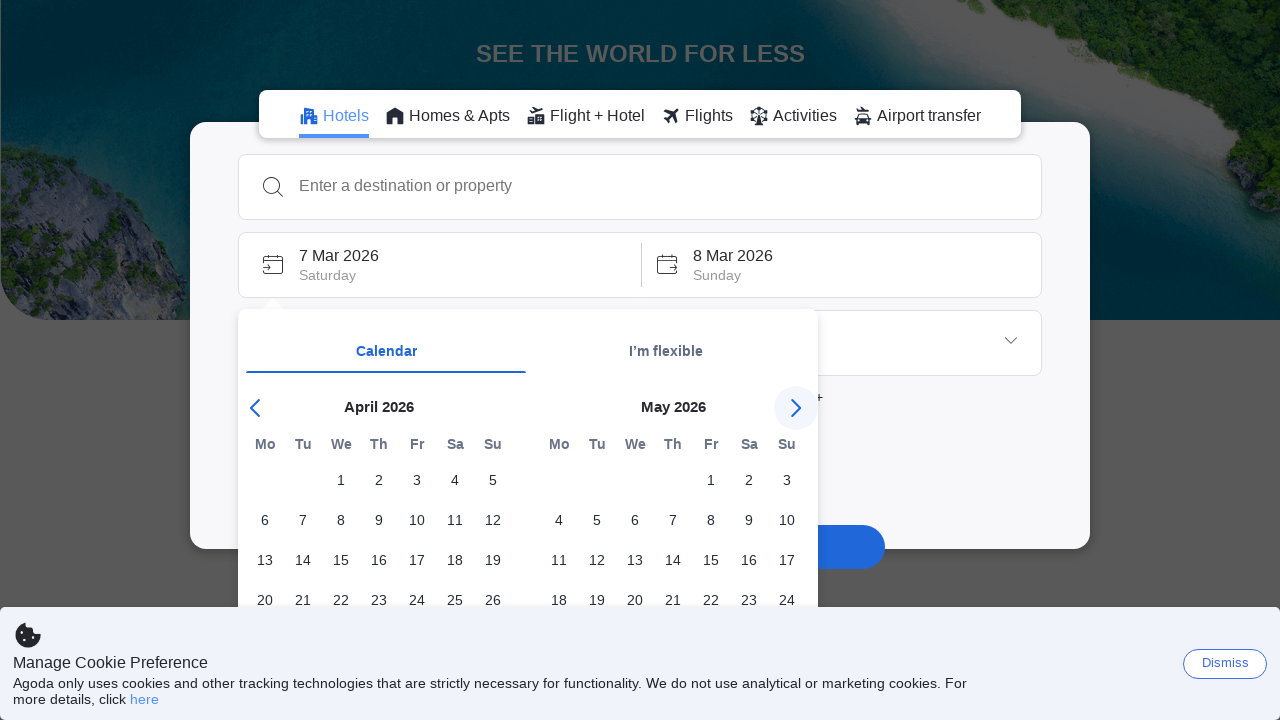

Navigated to next month in calendar at (796, 408) on button[aria-label='Next Month']
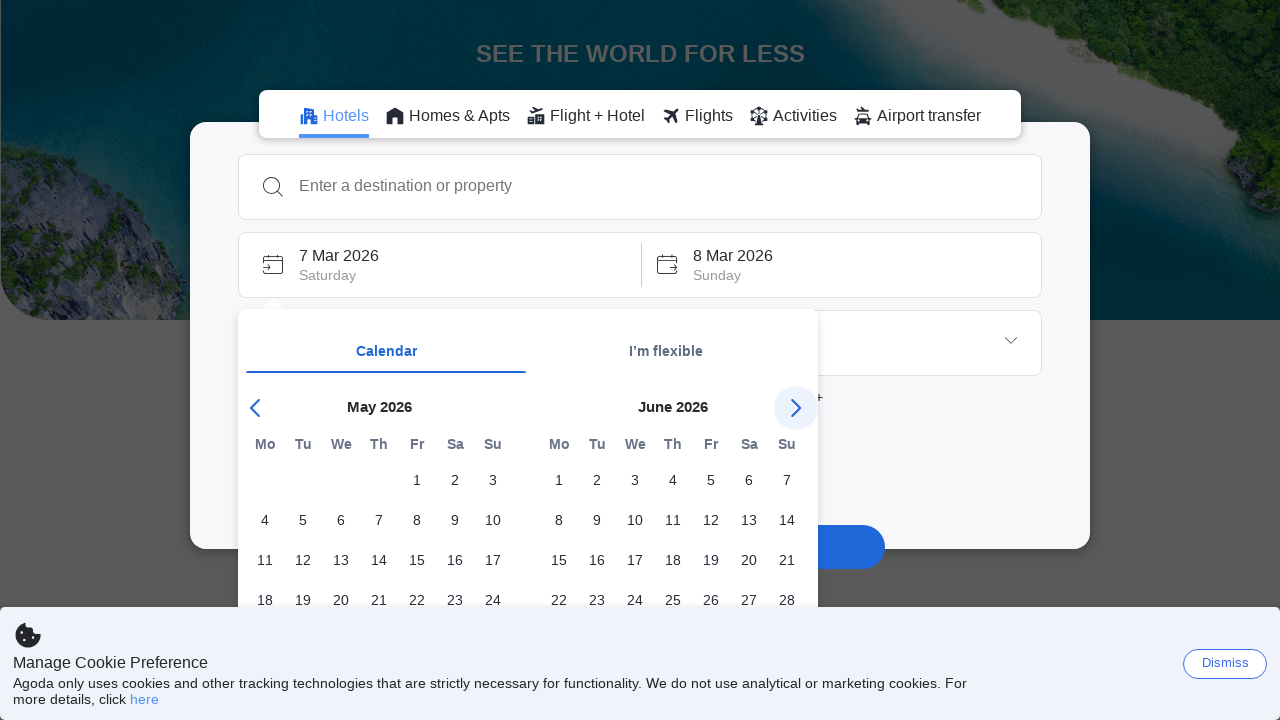

Navigated to next month in calendar at (796, 408) on button[aria-label='Next Month']
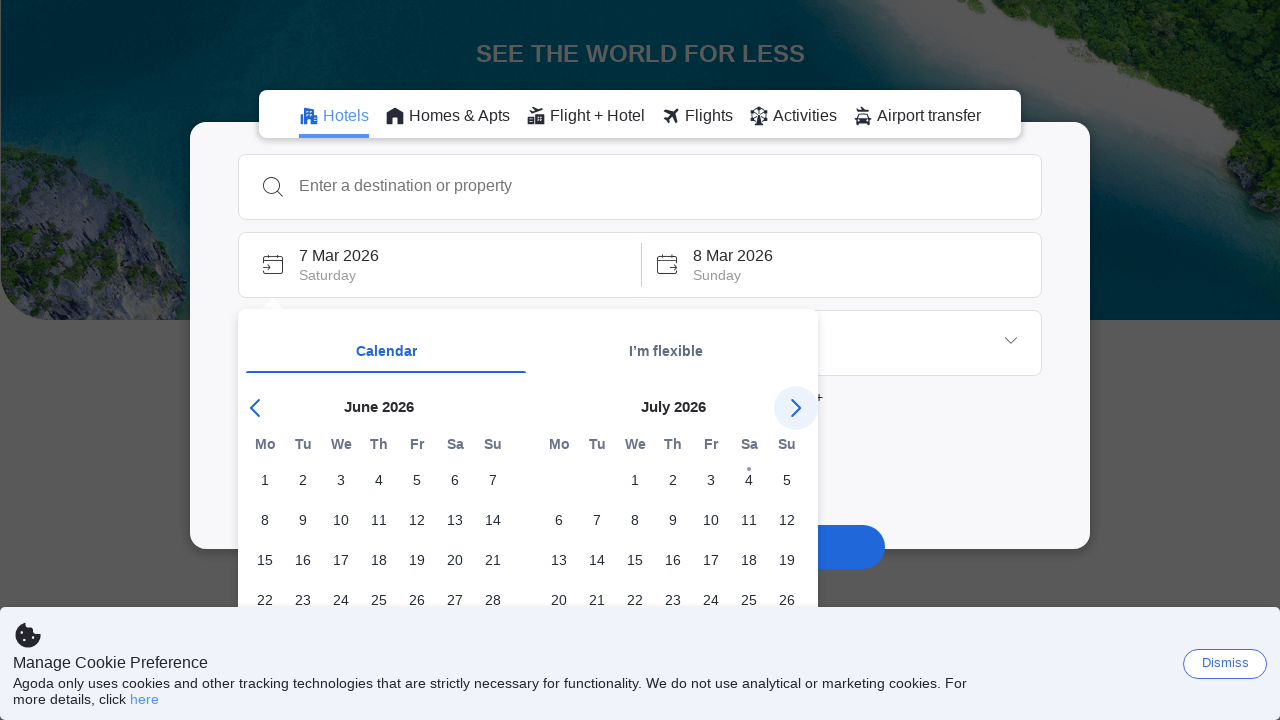

Navigated to next month in calendar at (796, 408) on button[aria-label='Next Month']
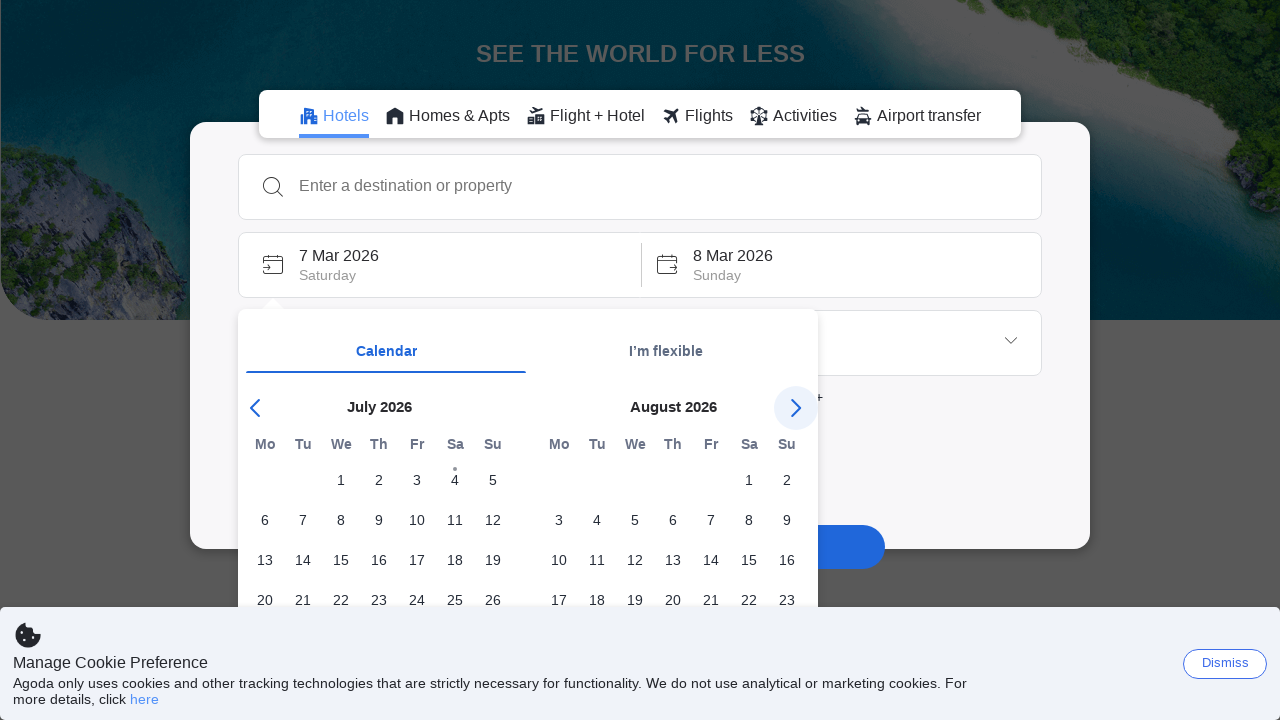

Navigated to next month in calendar at (796, 408) on button[aria-label='Next Month']
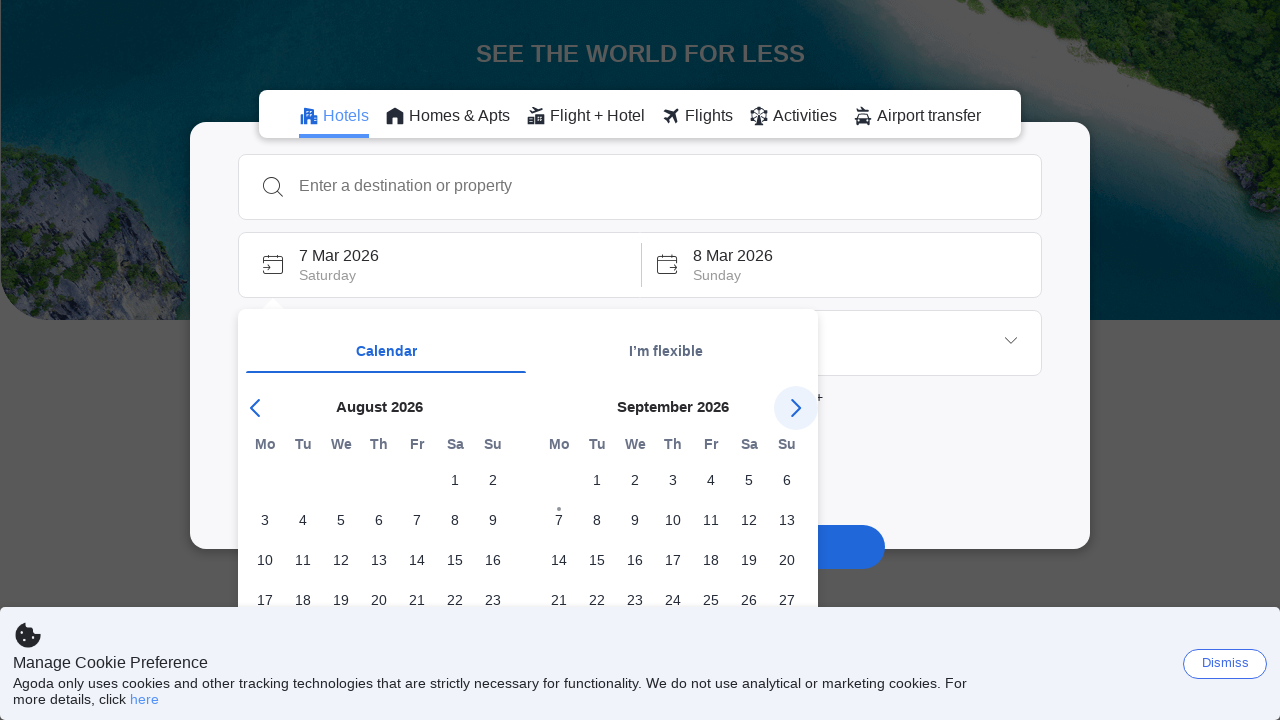

Navigated to next month in calendar at (796, 408) on button[aria-label='Next Month']
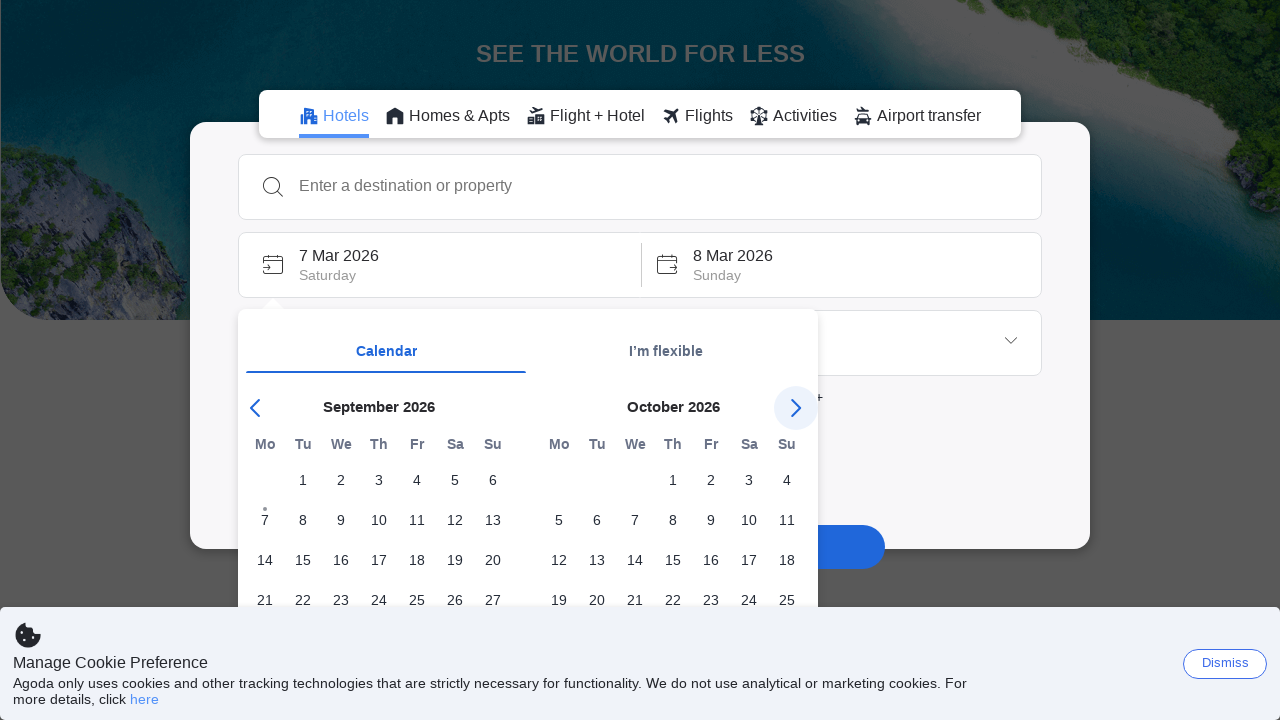

Navigated to next month in calendar at (796, 408) on button[aria-label='Next Month']
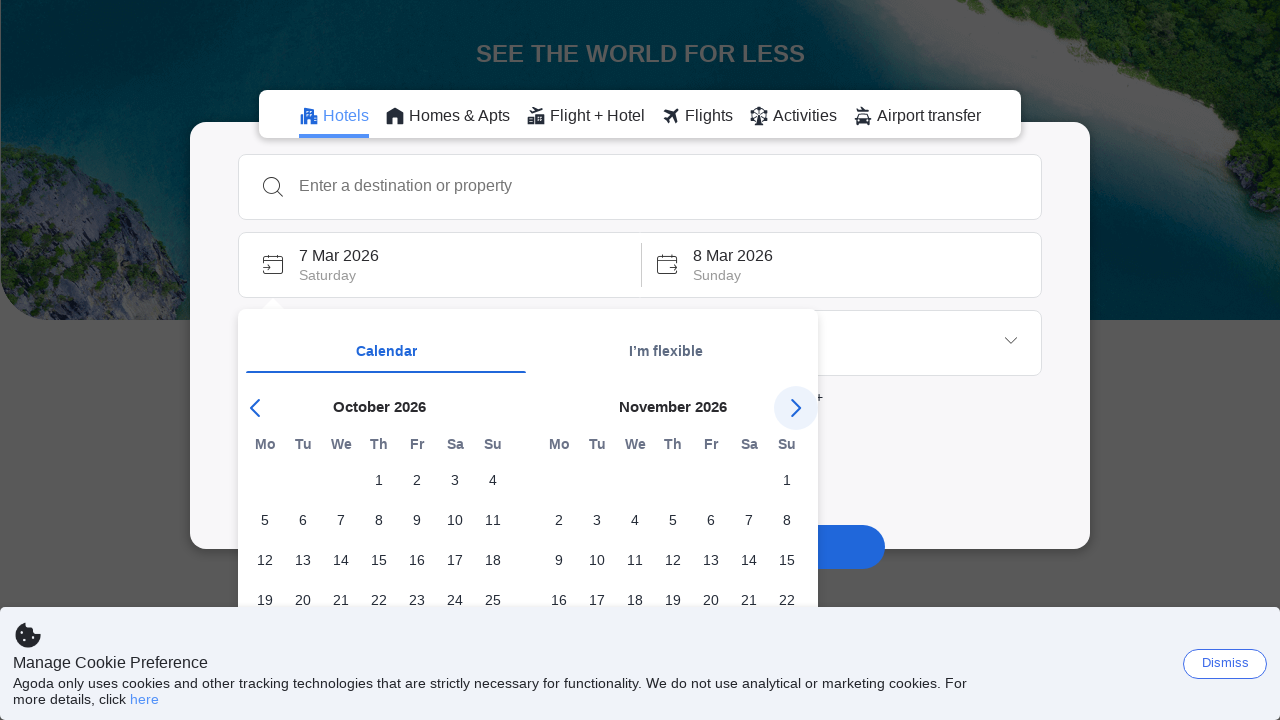

Navigated to next month in calendar at (796, 408) on button[aria-label='Next Month']
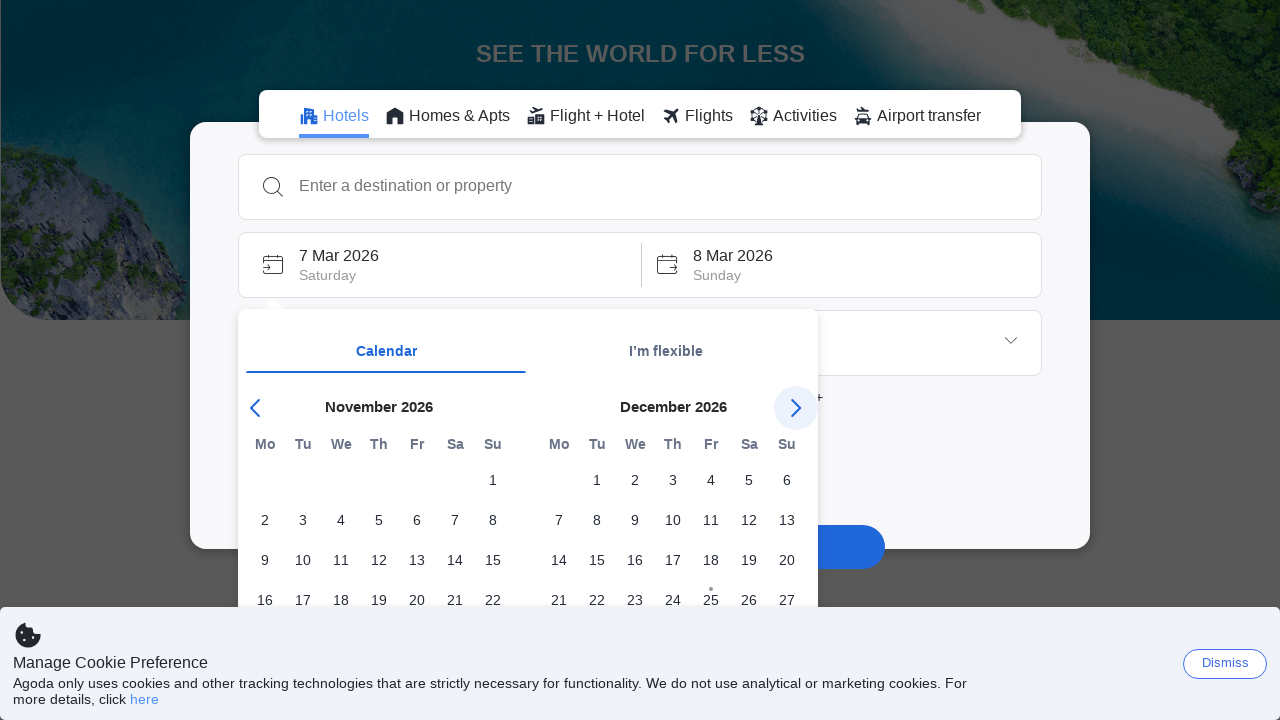

Navigated to next month in calendar at (796, 408) on button[aria-label='Next Month']
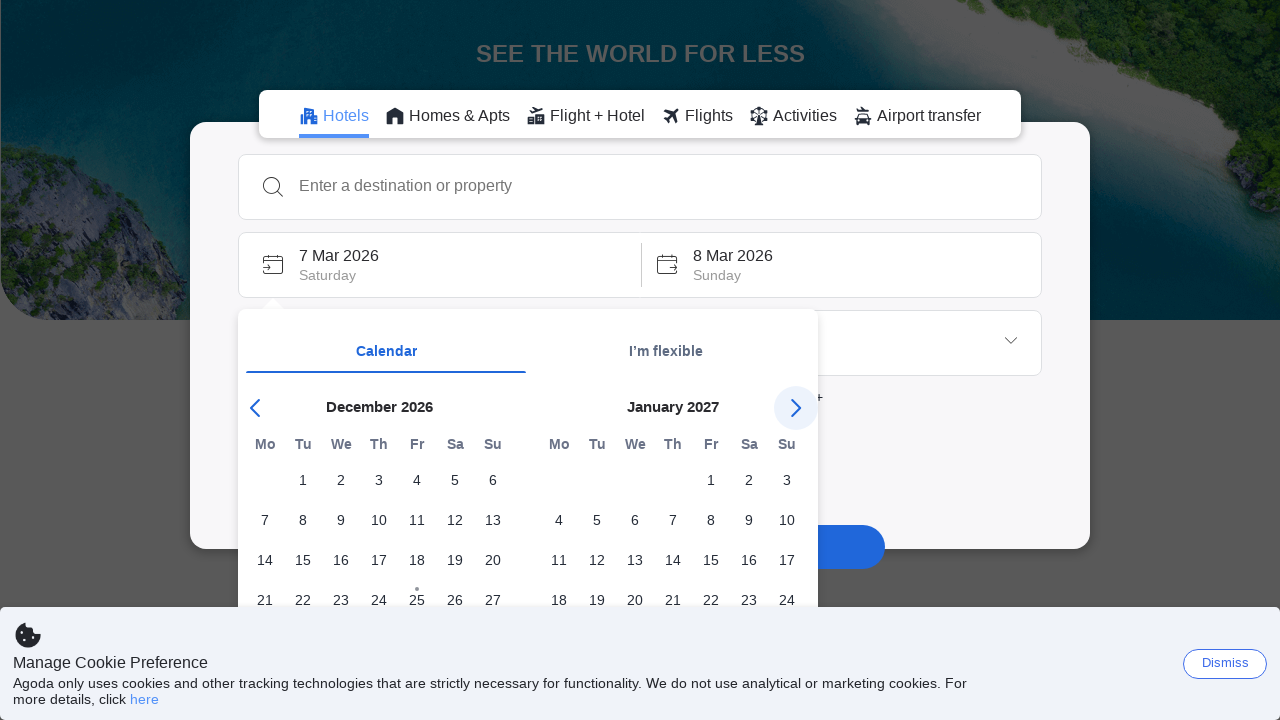

Navigated to next month in calendar at (796, 408) on button[aria-label='Next Month']
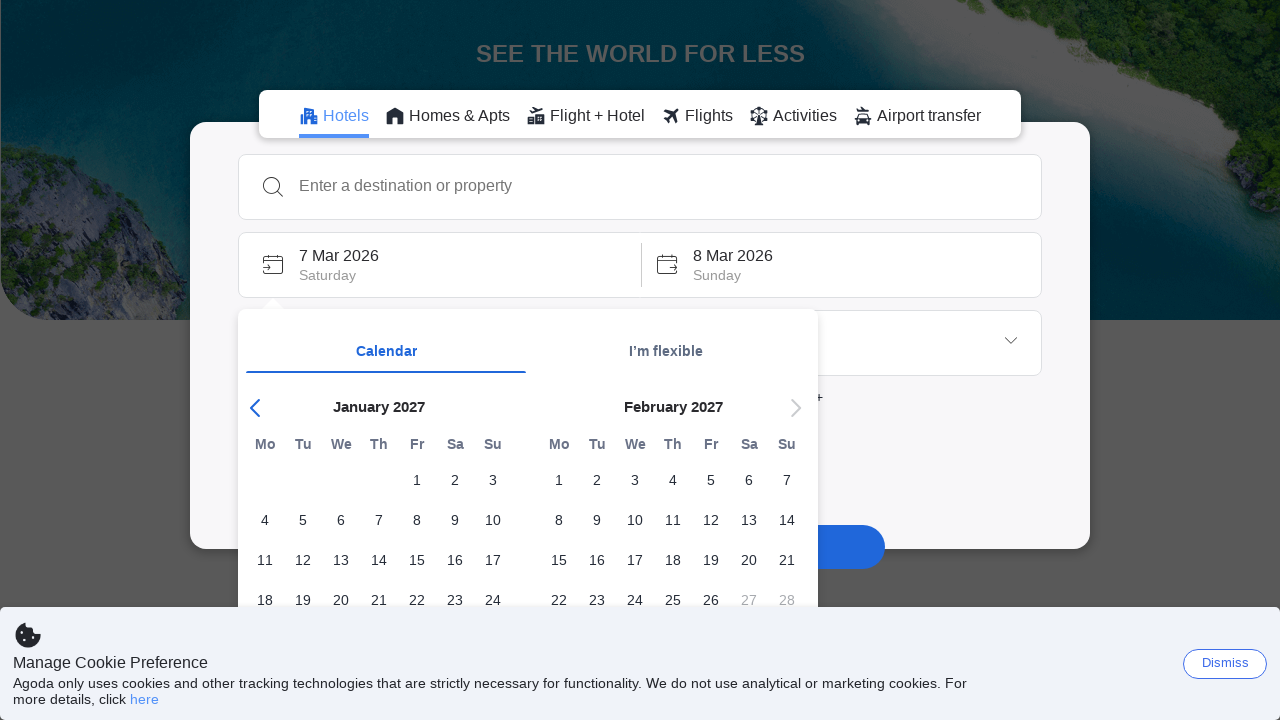

Selected check-in date: 24 February 2027 at (635, 600) on //div[text()='February 2027']/..//span[text()='24']
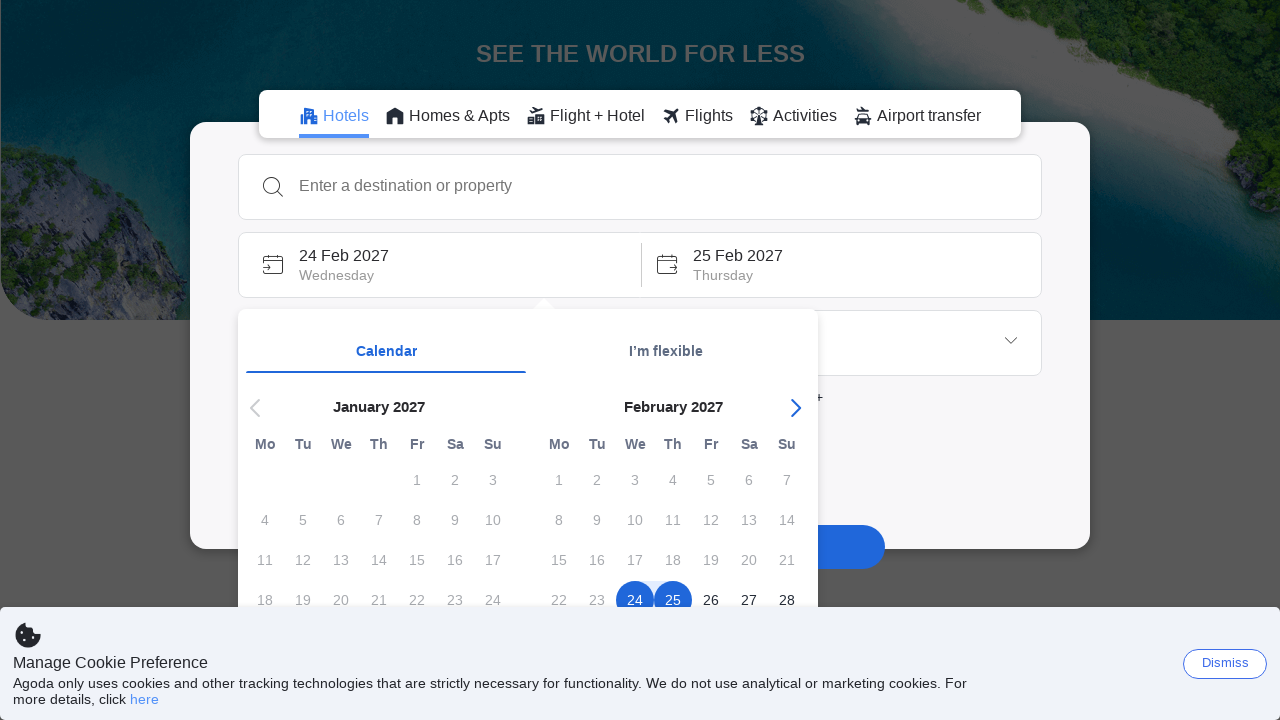

Selected check-out date: 25 February 2027 at (673, 600) on //div[text()='February 2027']/..//span[text()='25']
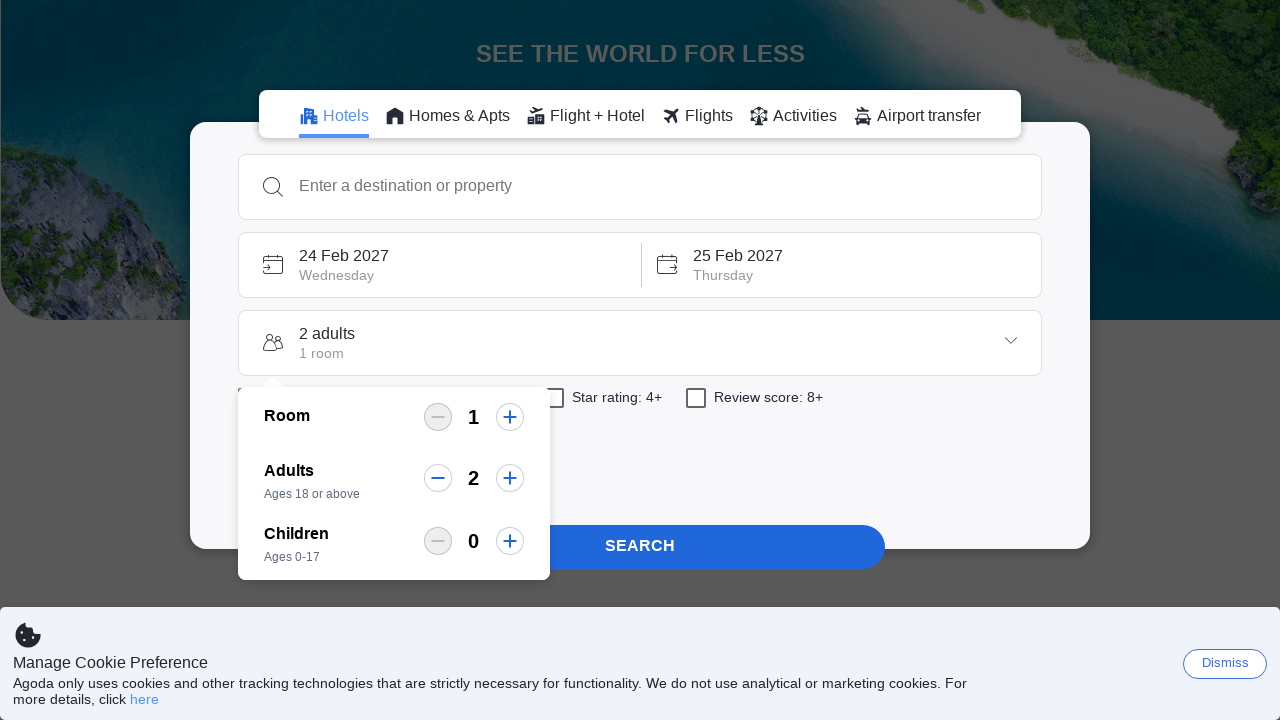

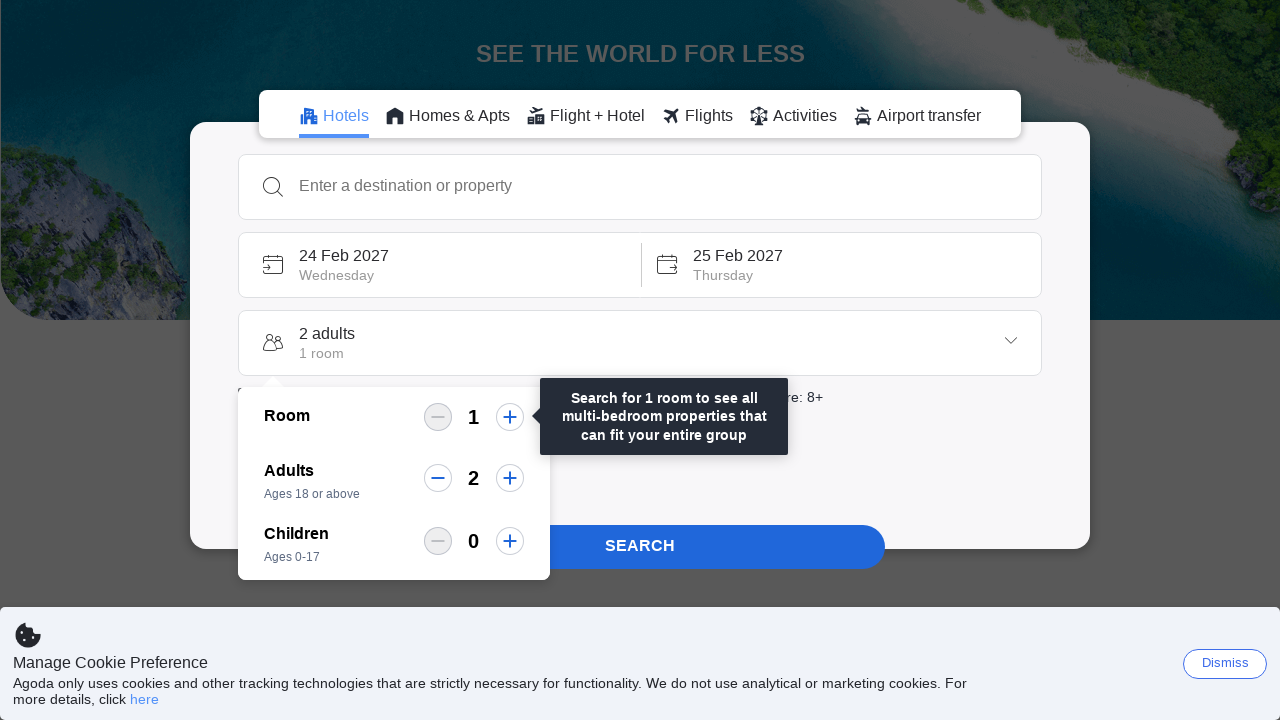